Tests car rental filtering functionality by adjusting price range sliders (minimum and maximum), clicking a reset button if visible, and switching to the Monthly tab to verify filter results.

Starting URL: https://www.invygo.com/en-ae/dubai/rent-weekly-nissan-sunny-cars-from-2020

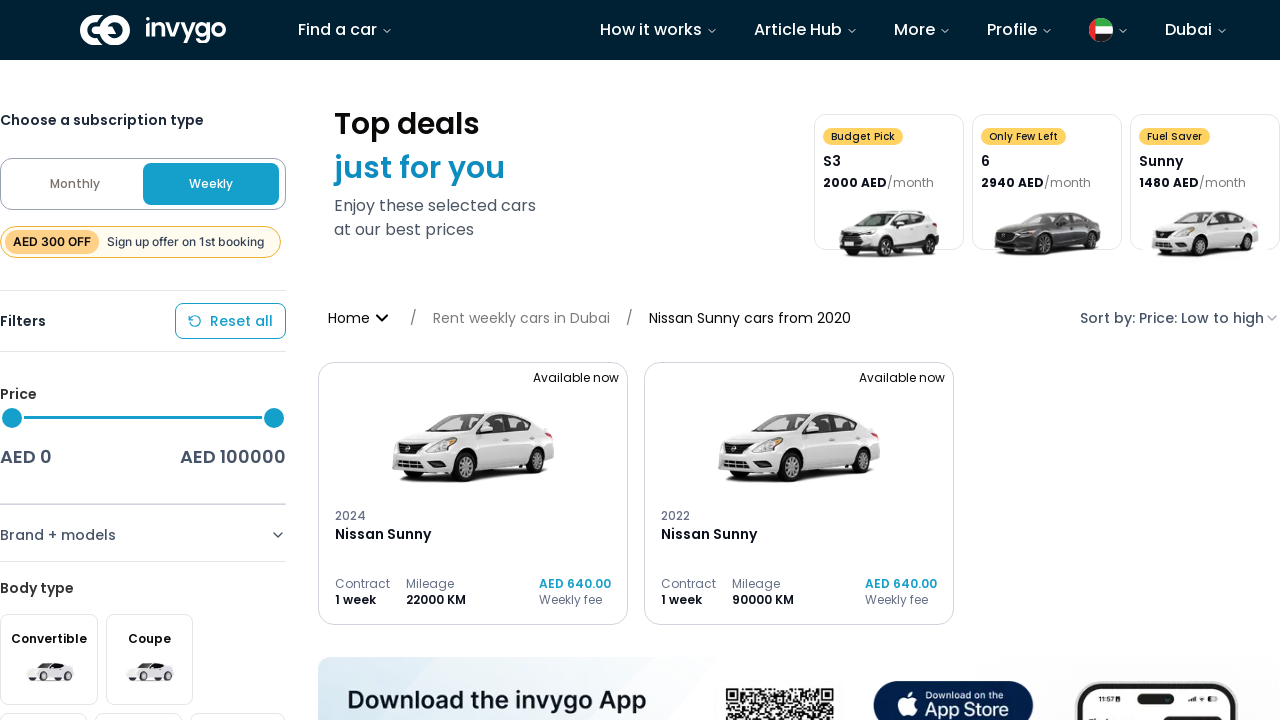

Waited for price range sliders to load
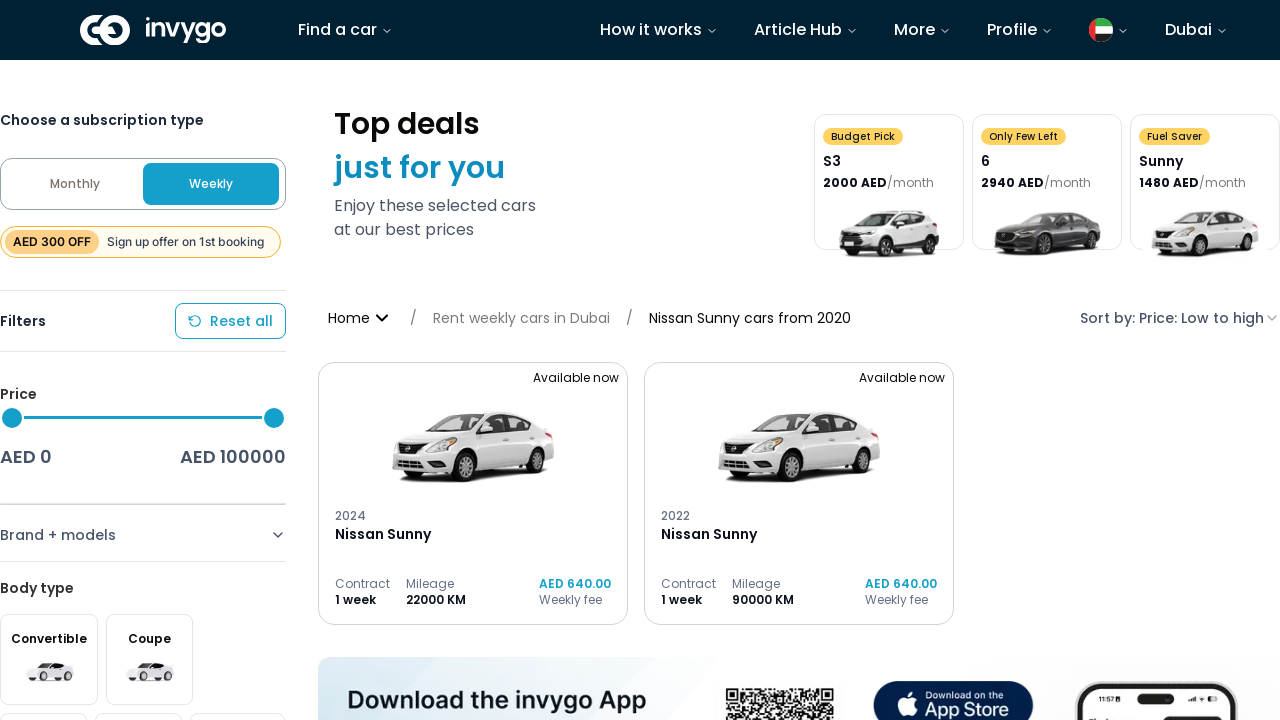

Clicked 'Reset all' button to clear filters at (230, 321) on internal:role=button[name="Reset all"i]
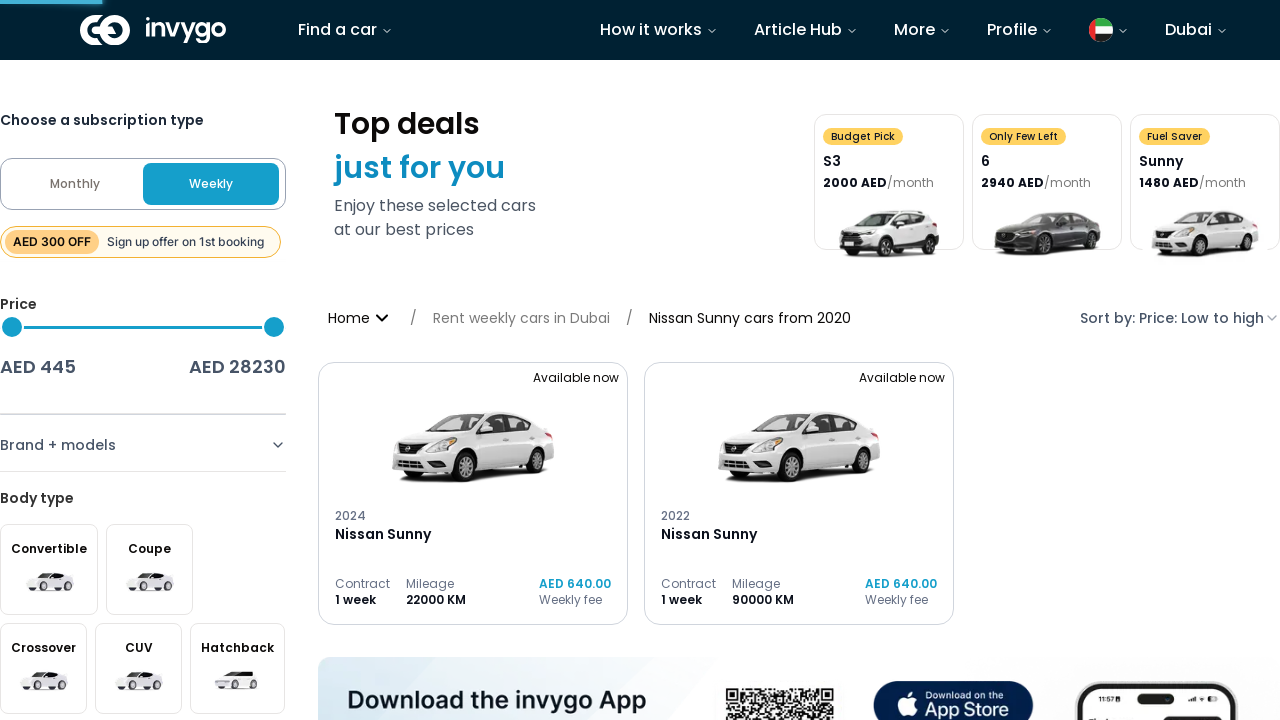

Adjusted minimum price slider to 5000 AED at (4, 324)
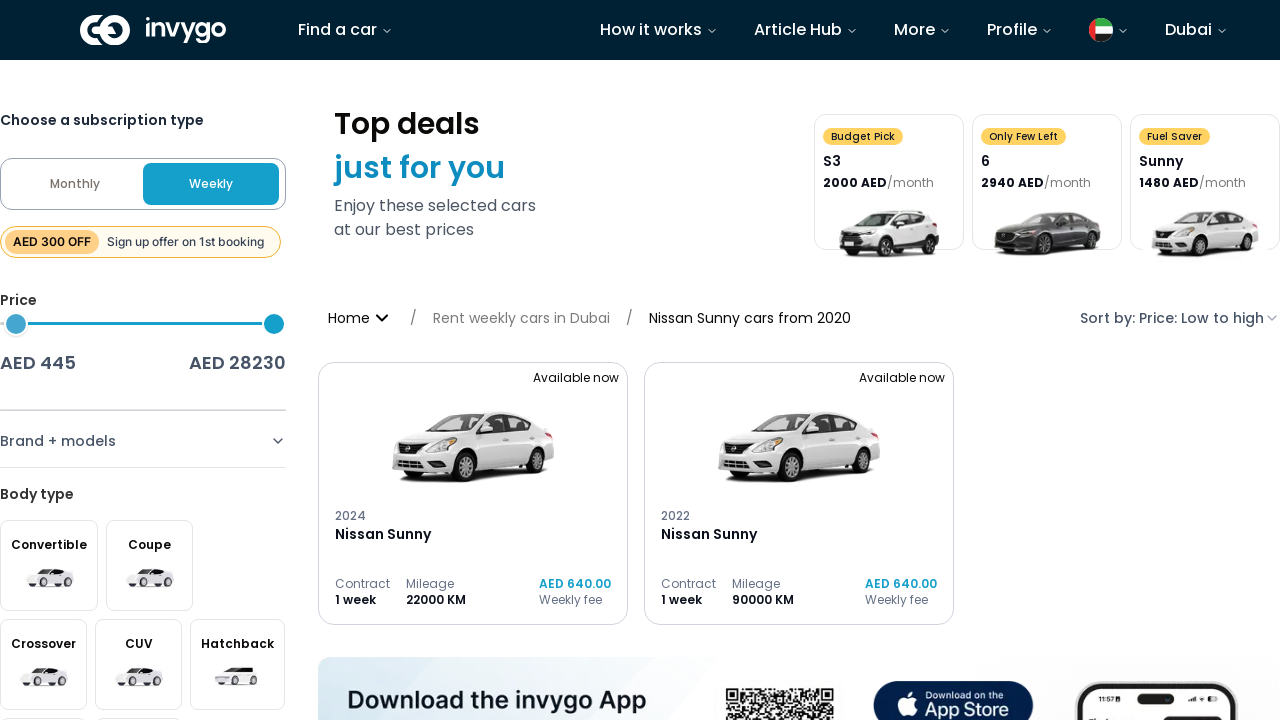

Adjusted maximum price slider to 25000 AED at (283, 379)
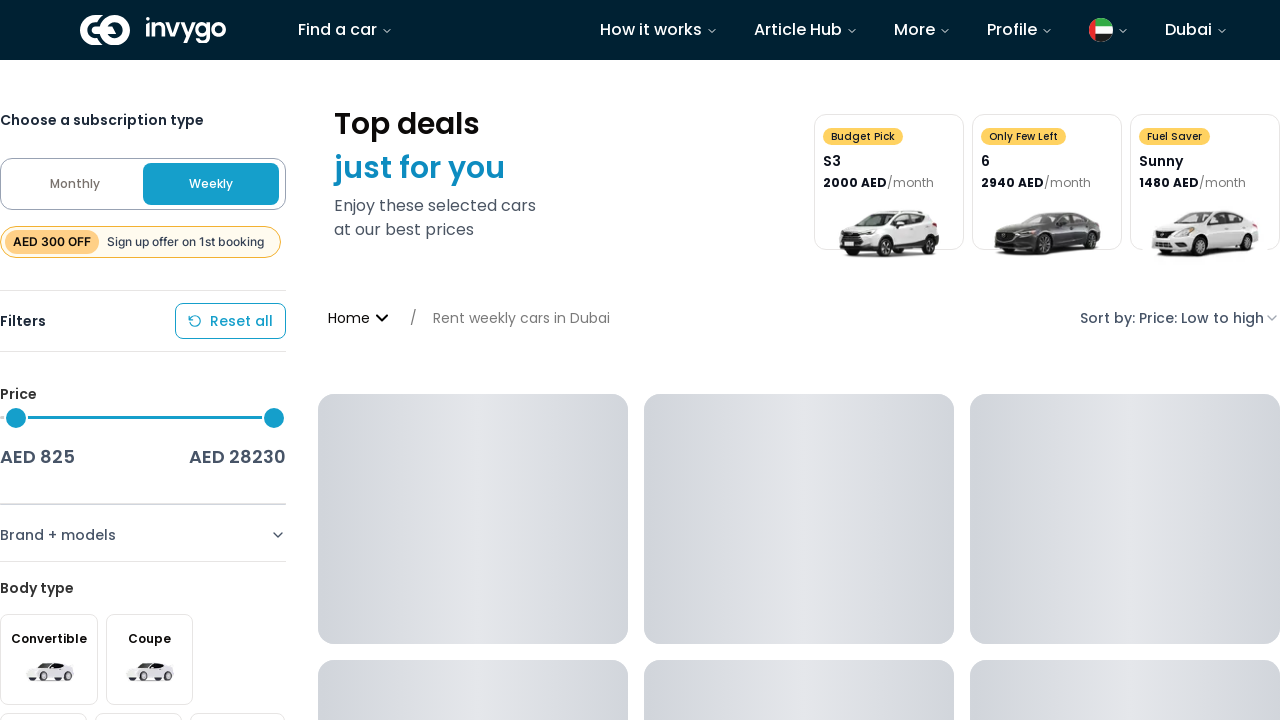

Switched to 'Monthly' rental tab at (75, 184) on internal:role=tab[name="Monthly"i]
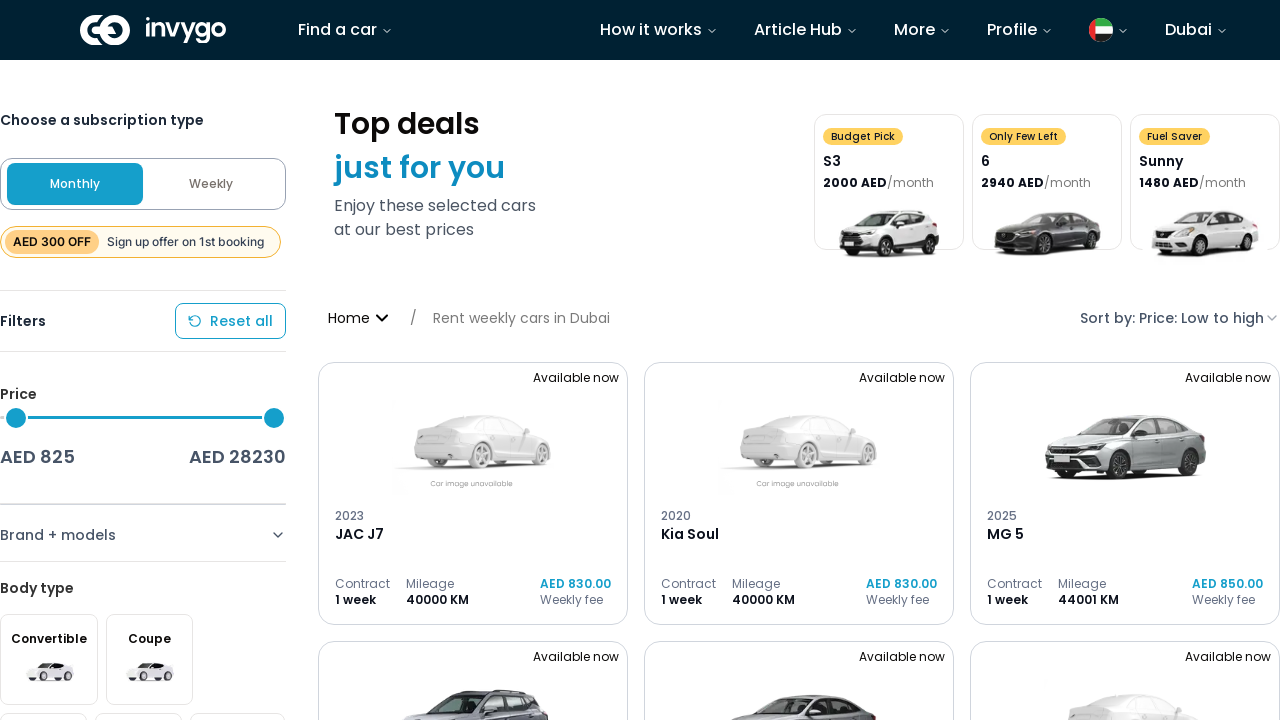

Waited for filter results to update on monthly tab
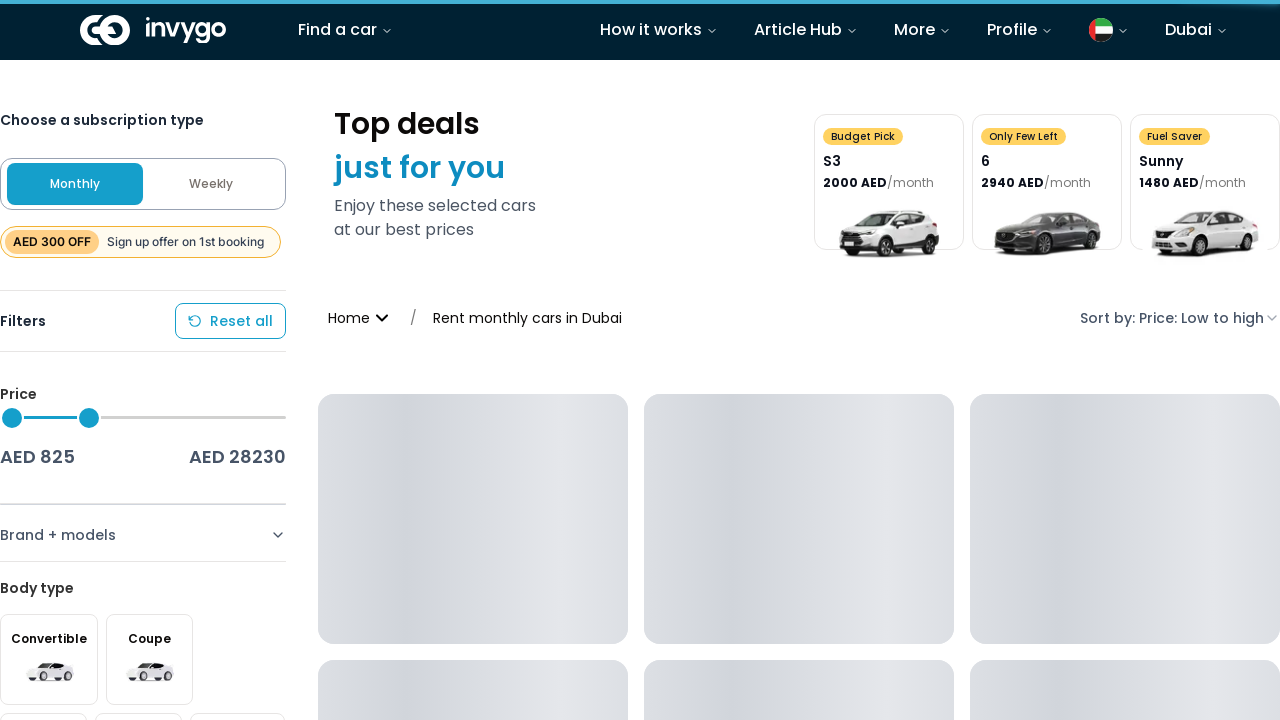

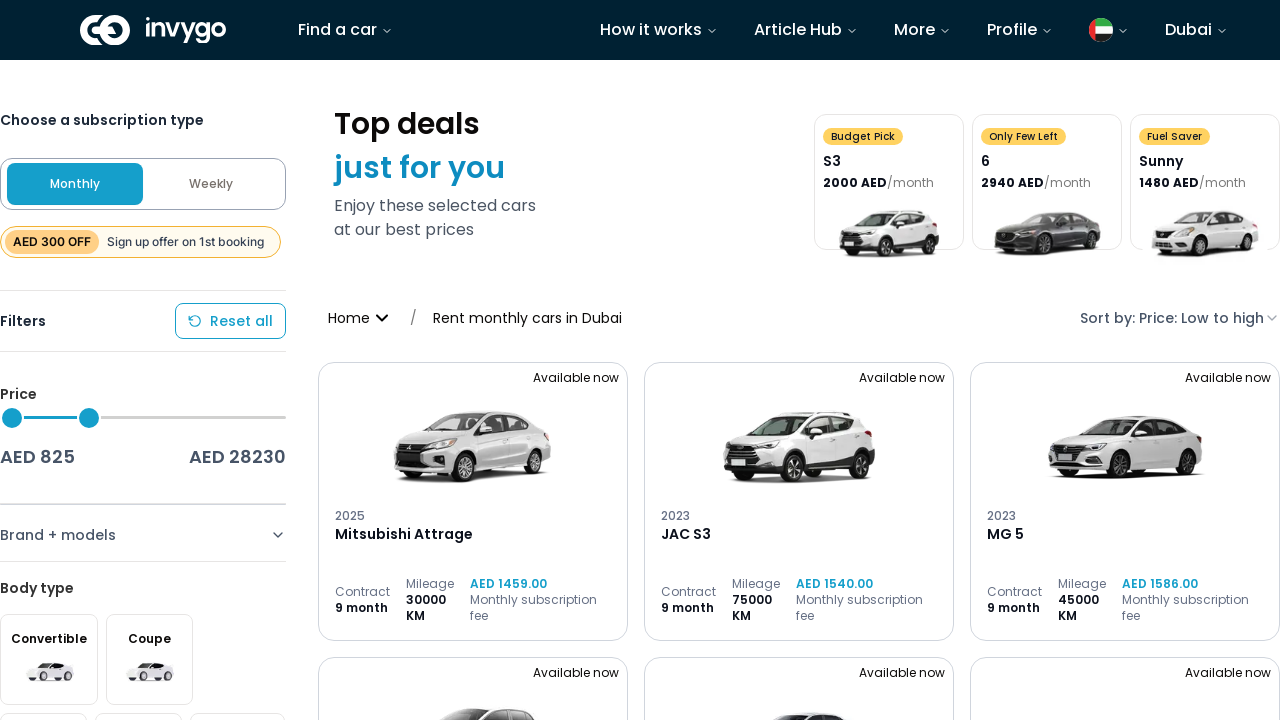